Tests the login form validation by submitting with a username but empty password, and verifies the appropriate error message is displayed.

Starting URL: https://www.saucedemo.com/

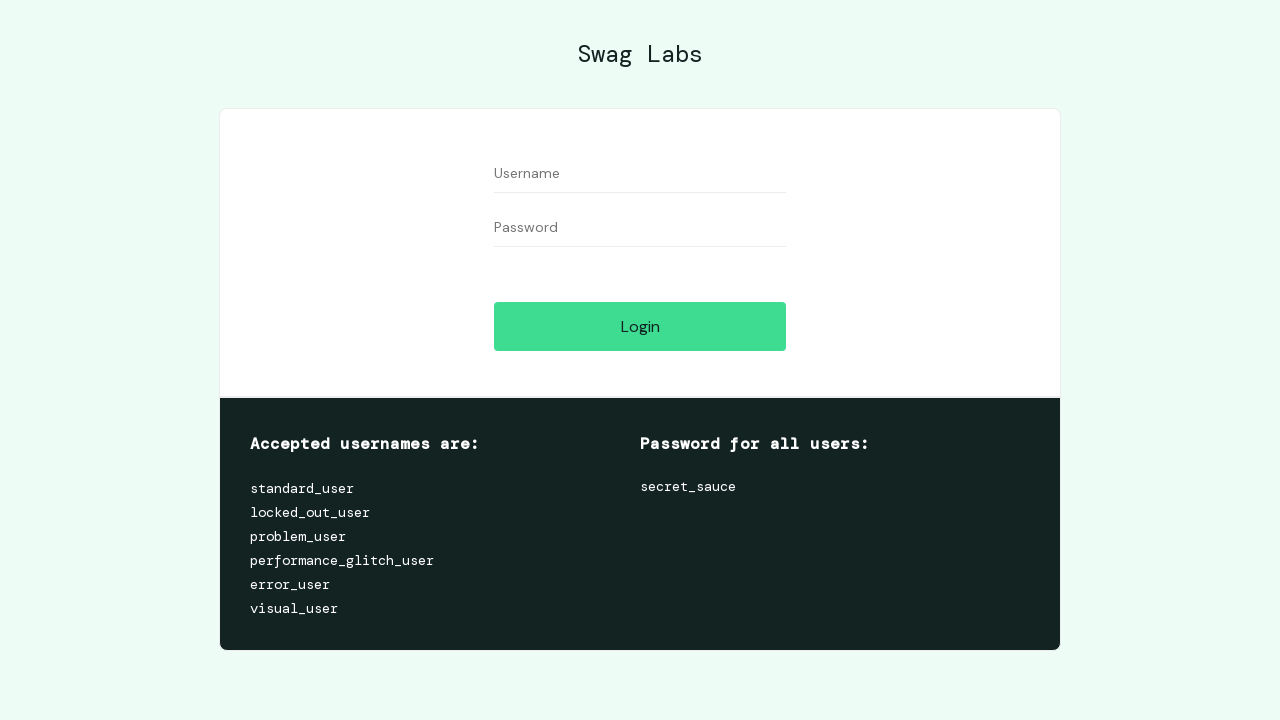

Set viewport size to 1920x1080
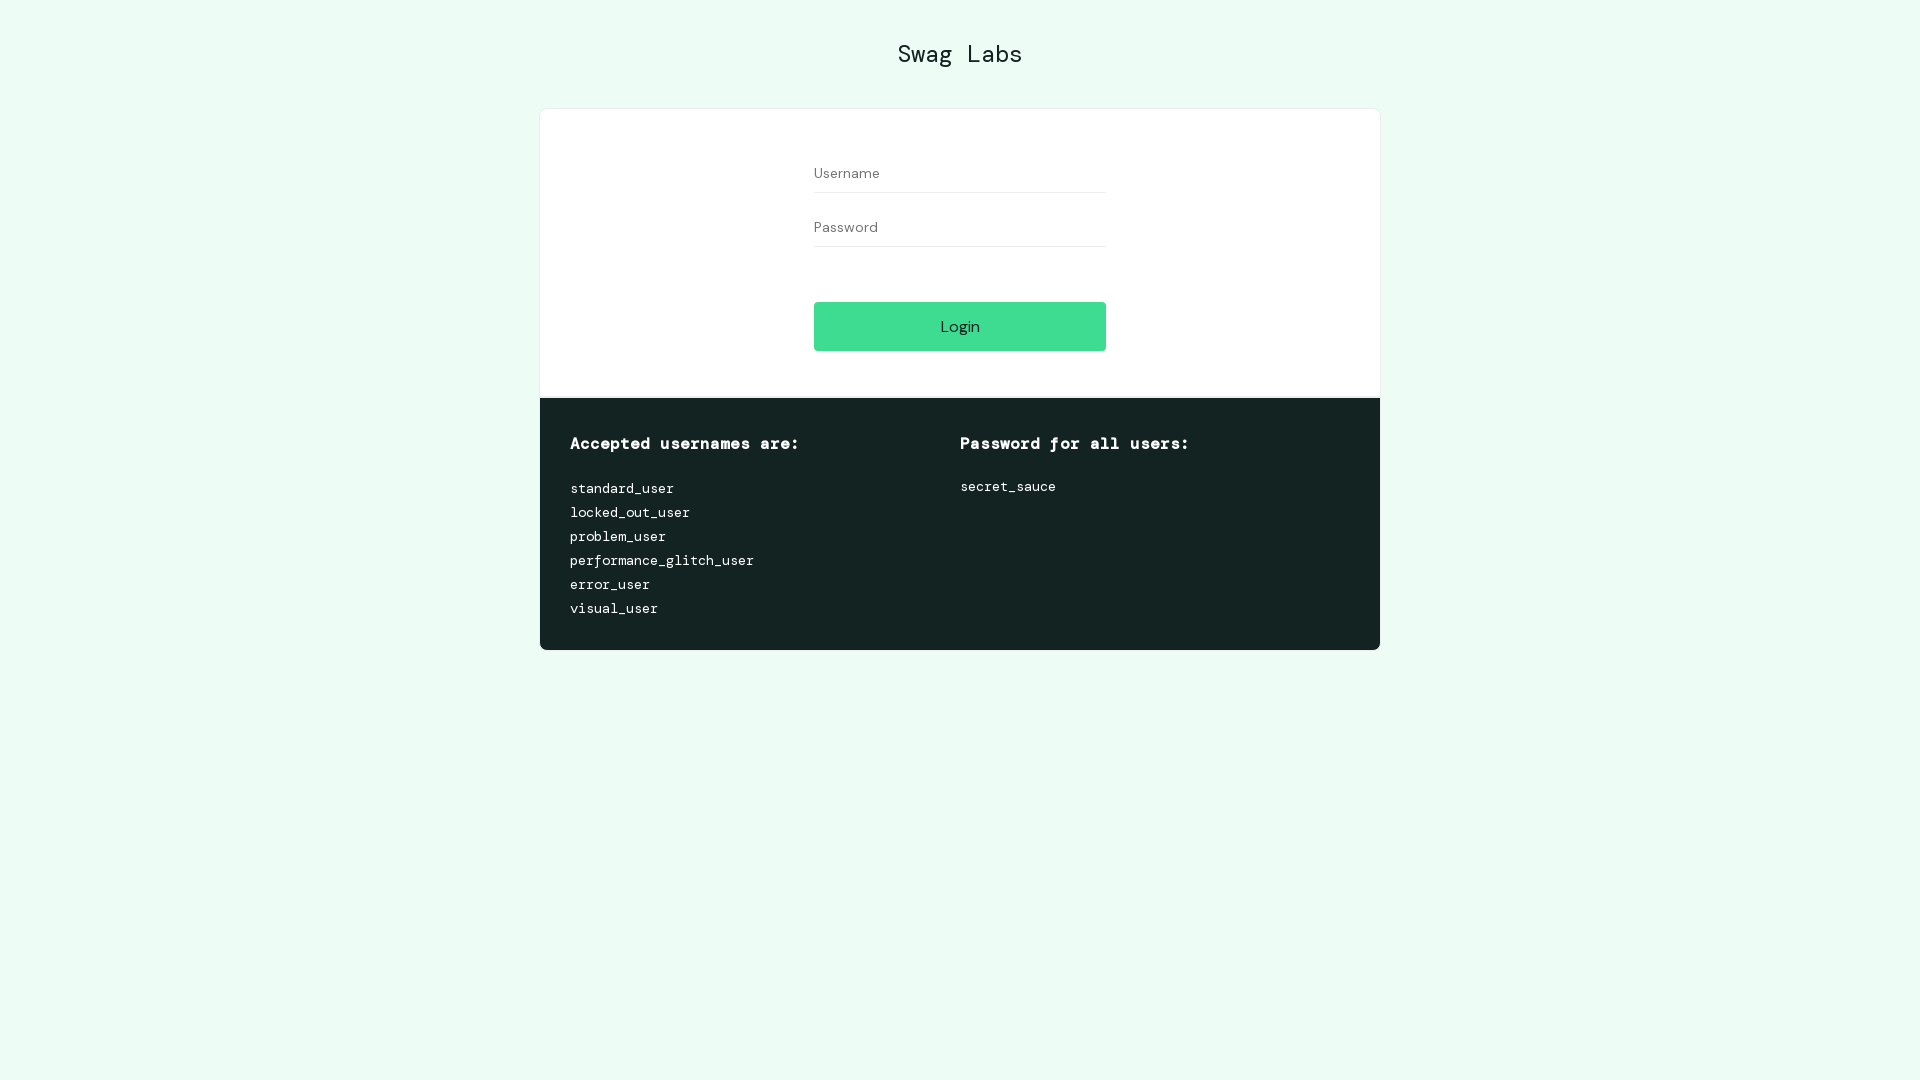

Clicked on username field at (960, 174) on #user-name
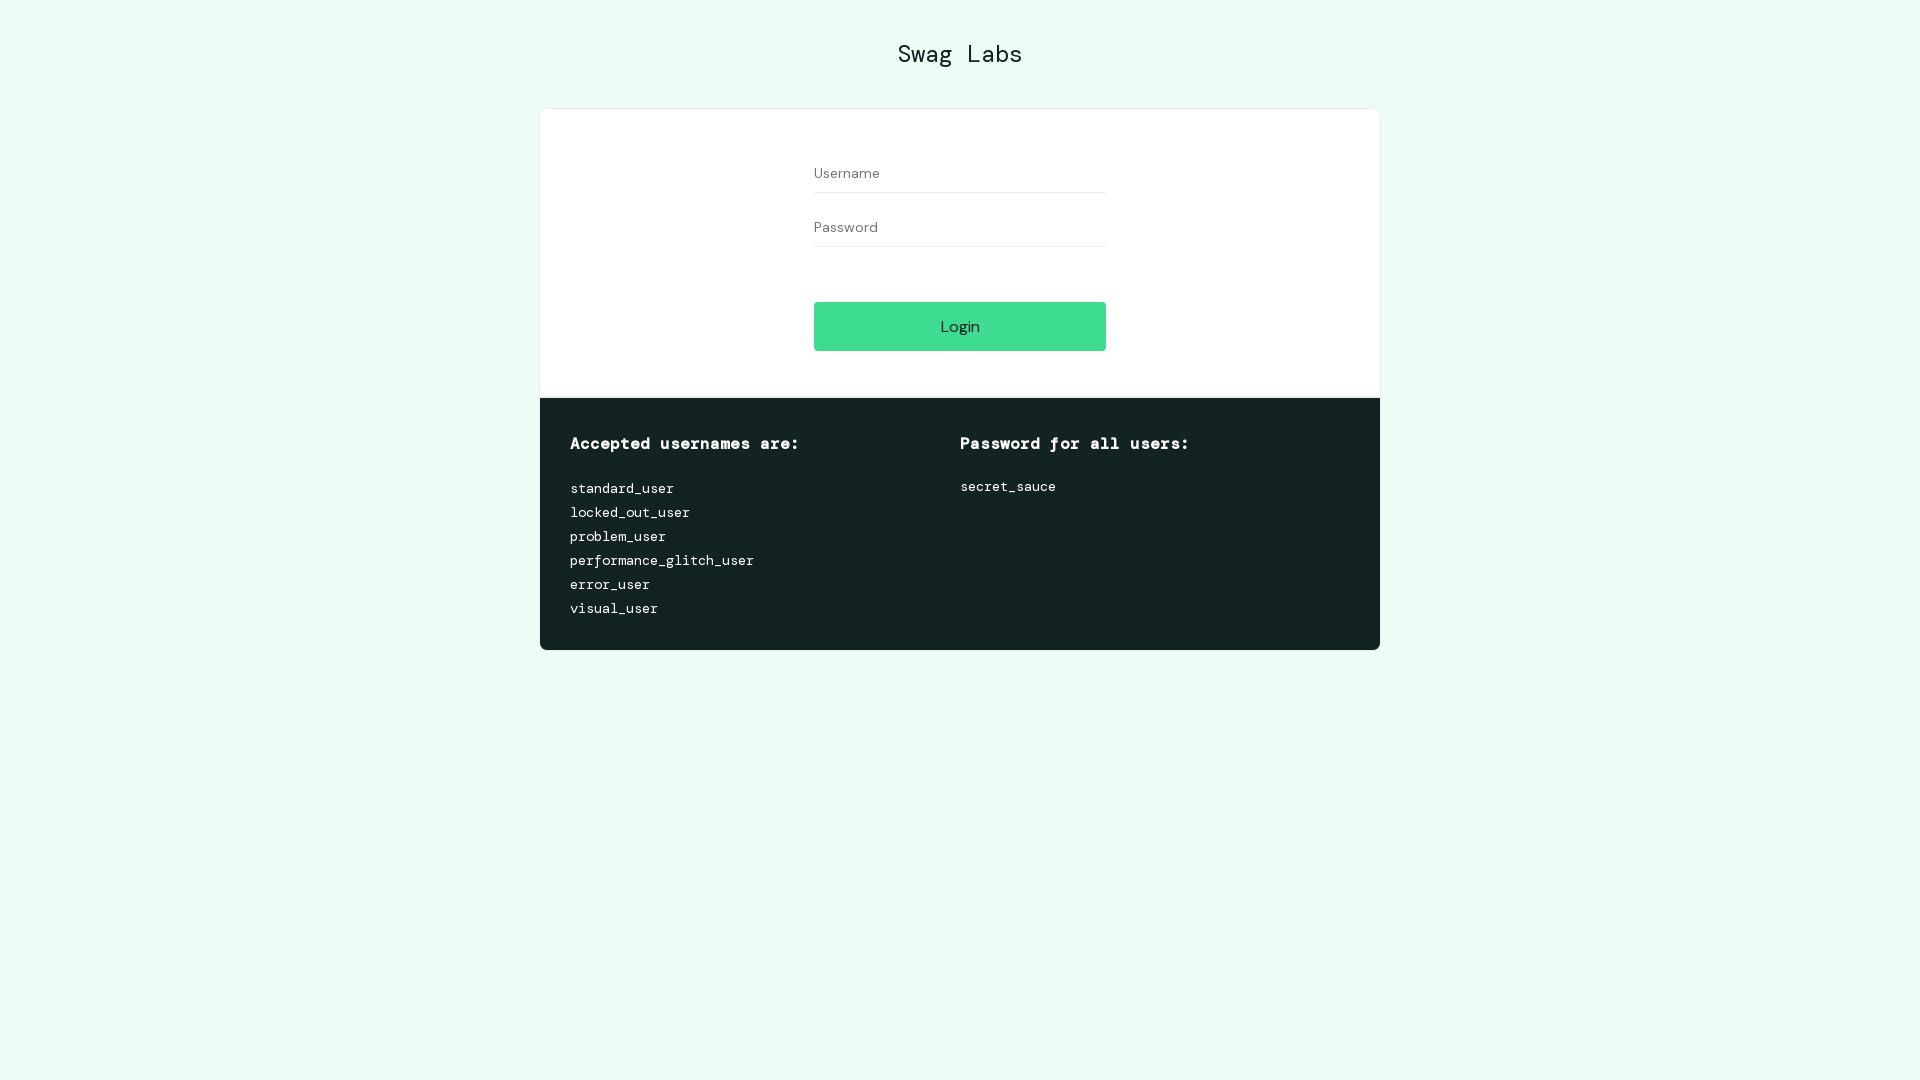

Entered username 'stardard_user' on #user-name
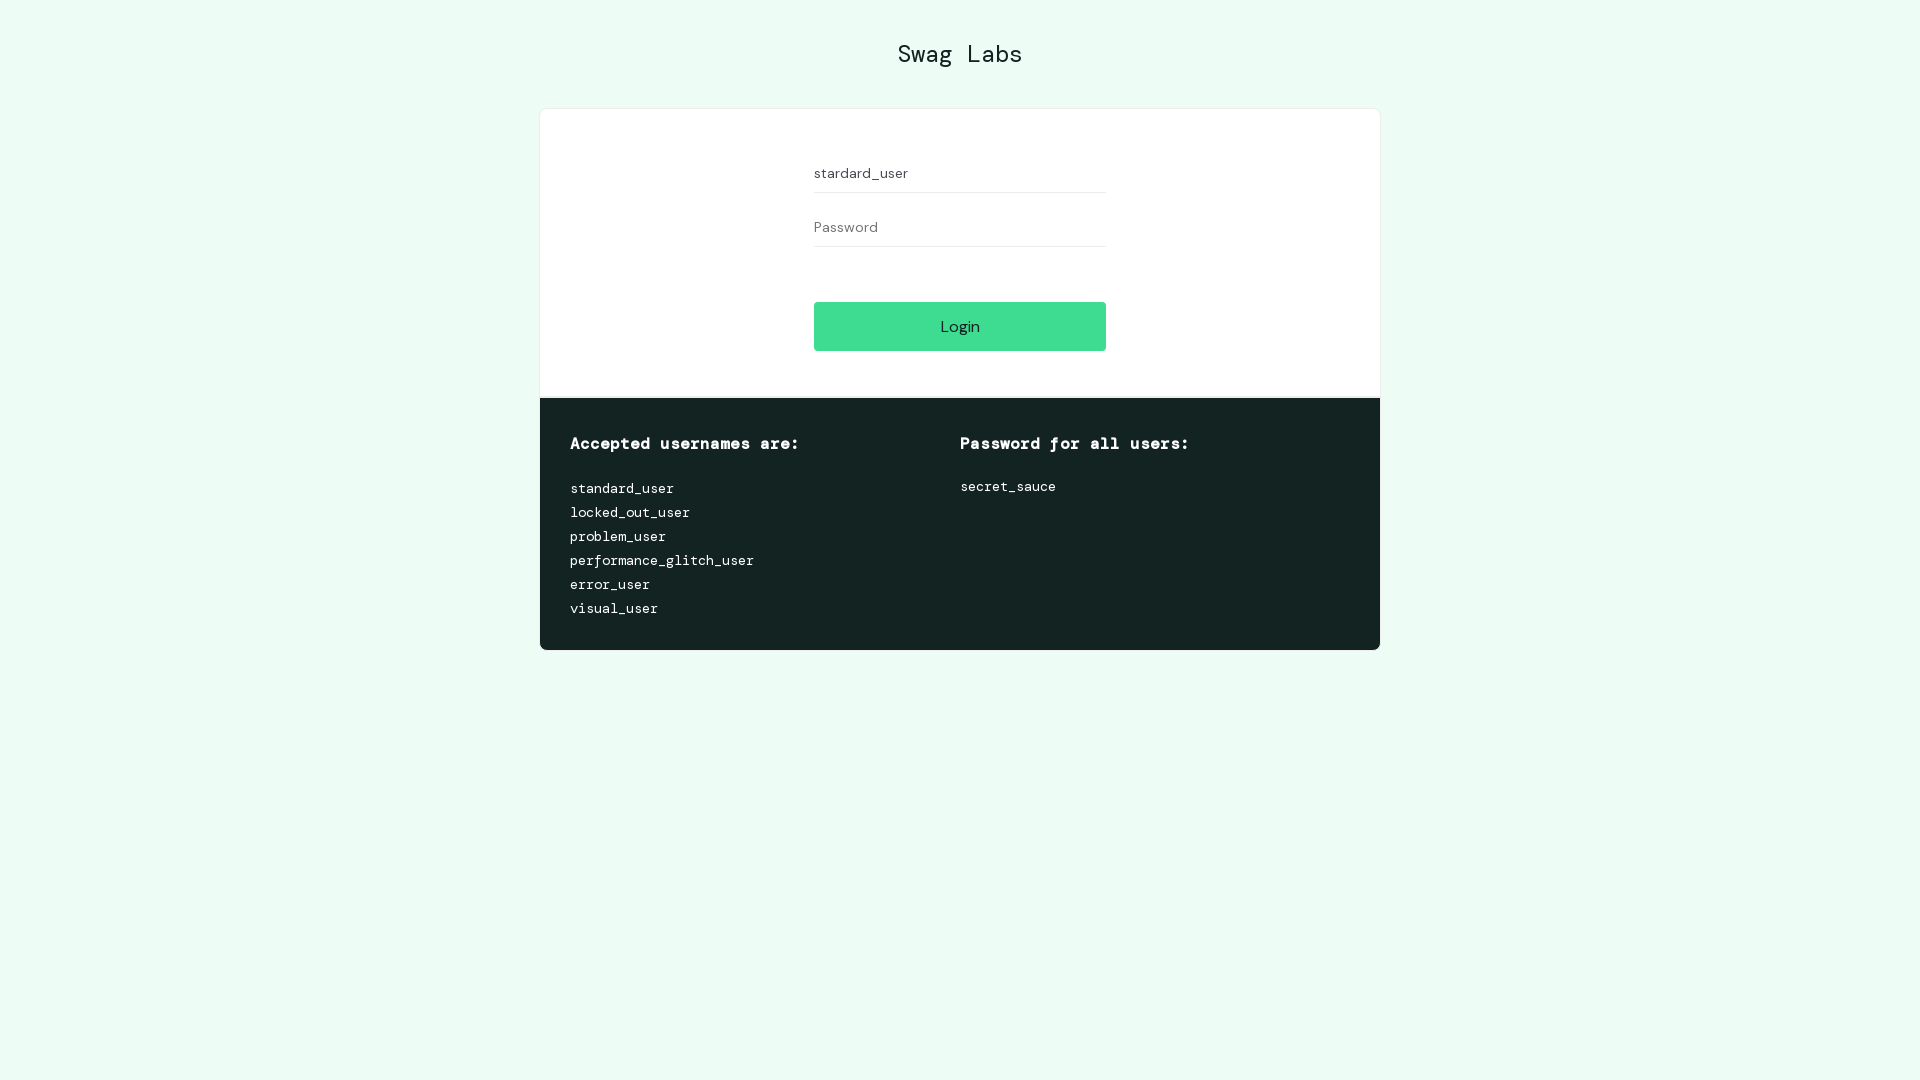

Clicked on password field at (960, 228) on #password
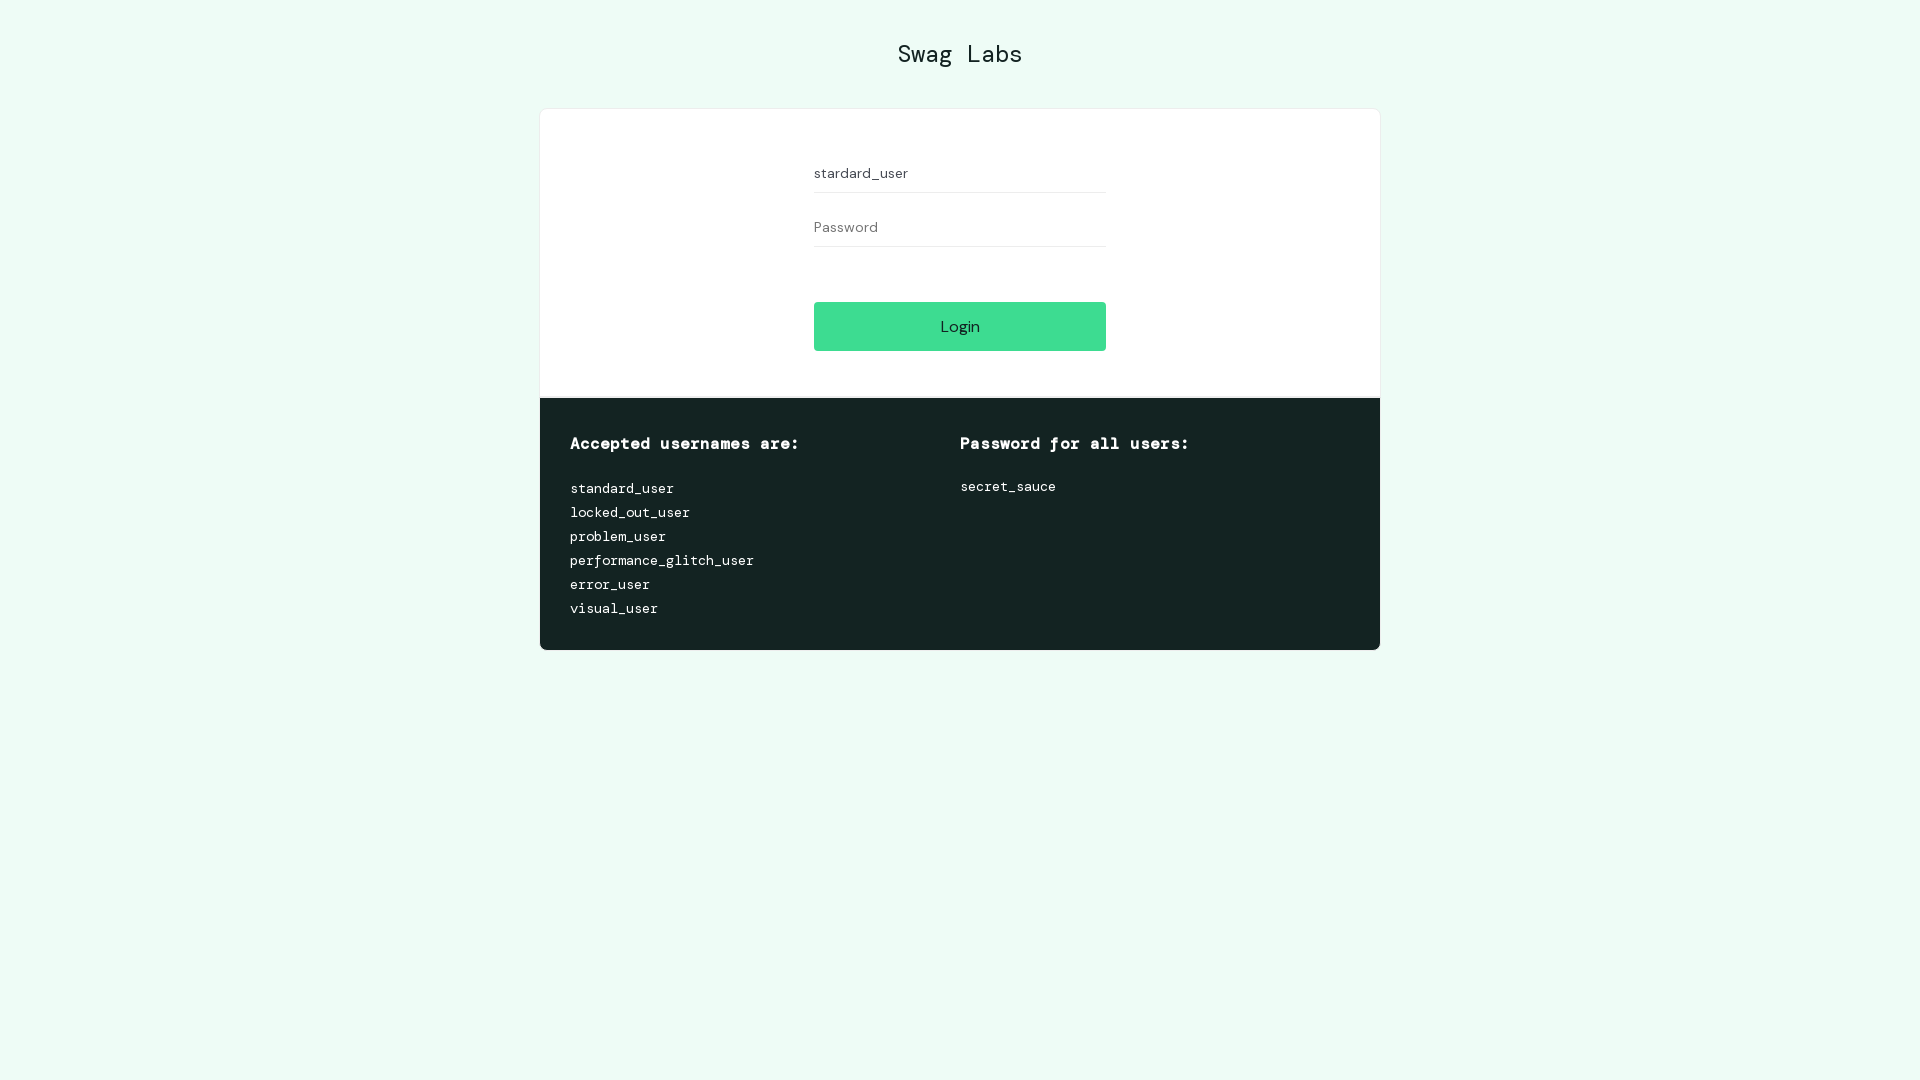

Clicked login button with empty password at (960, 326) on #login-button
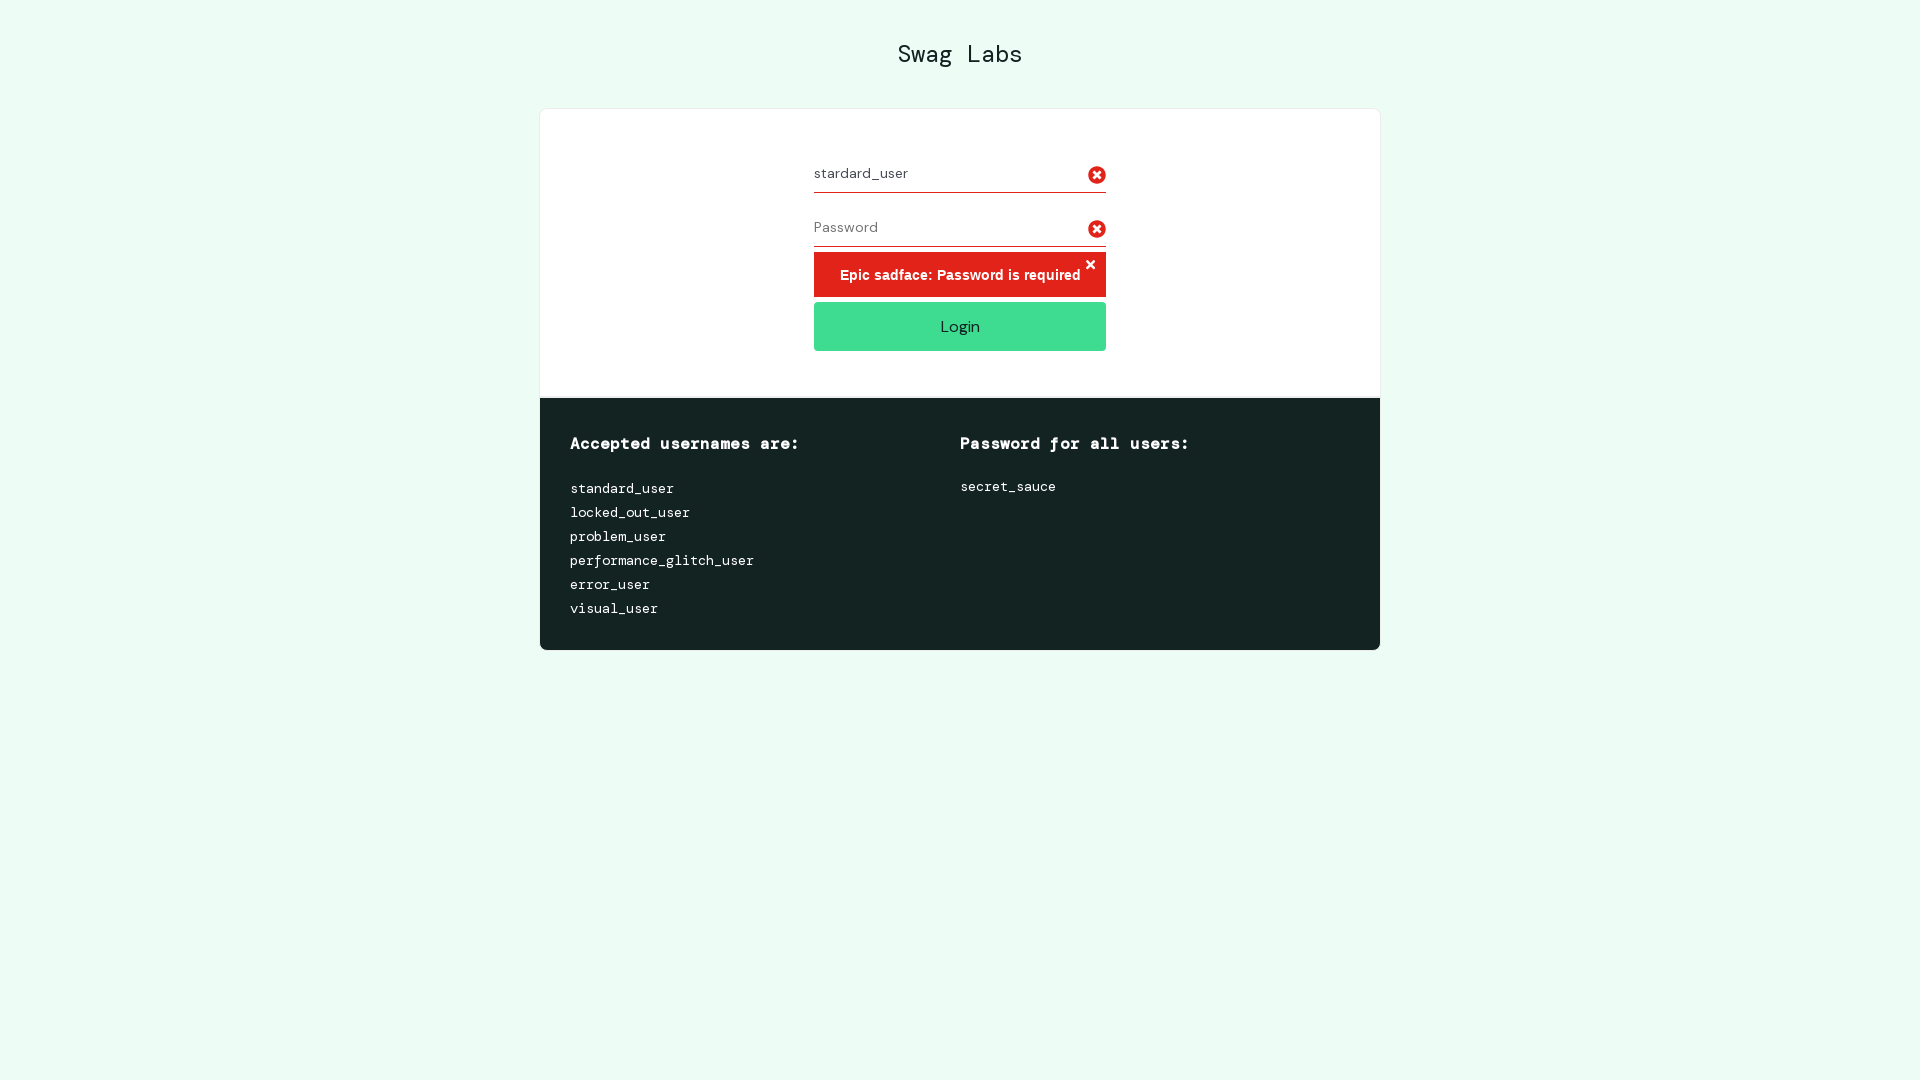

Verified error message: 'Epic sadface: Password is required'
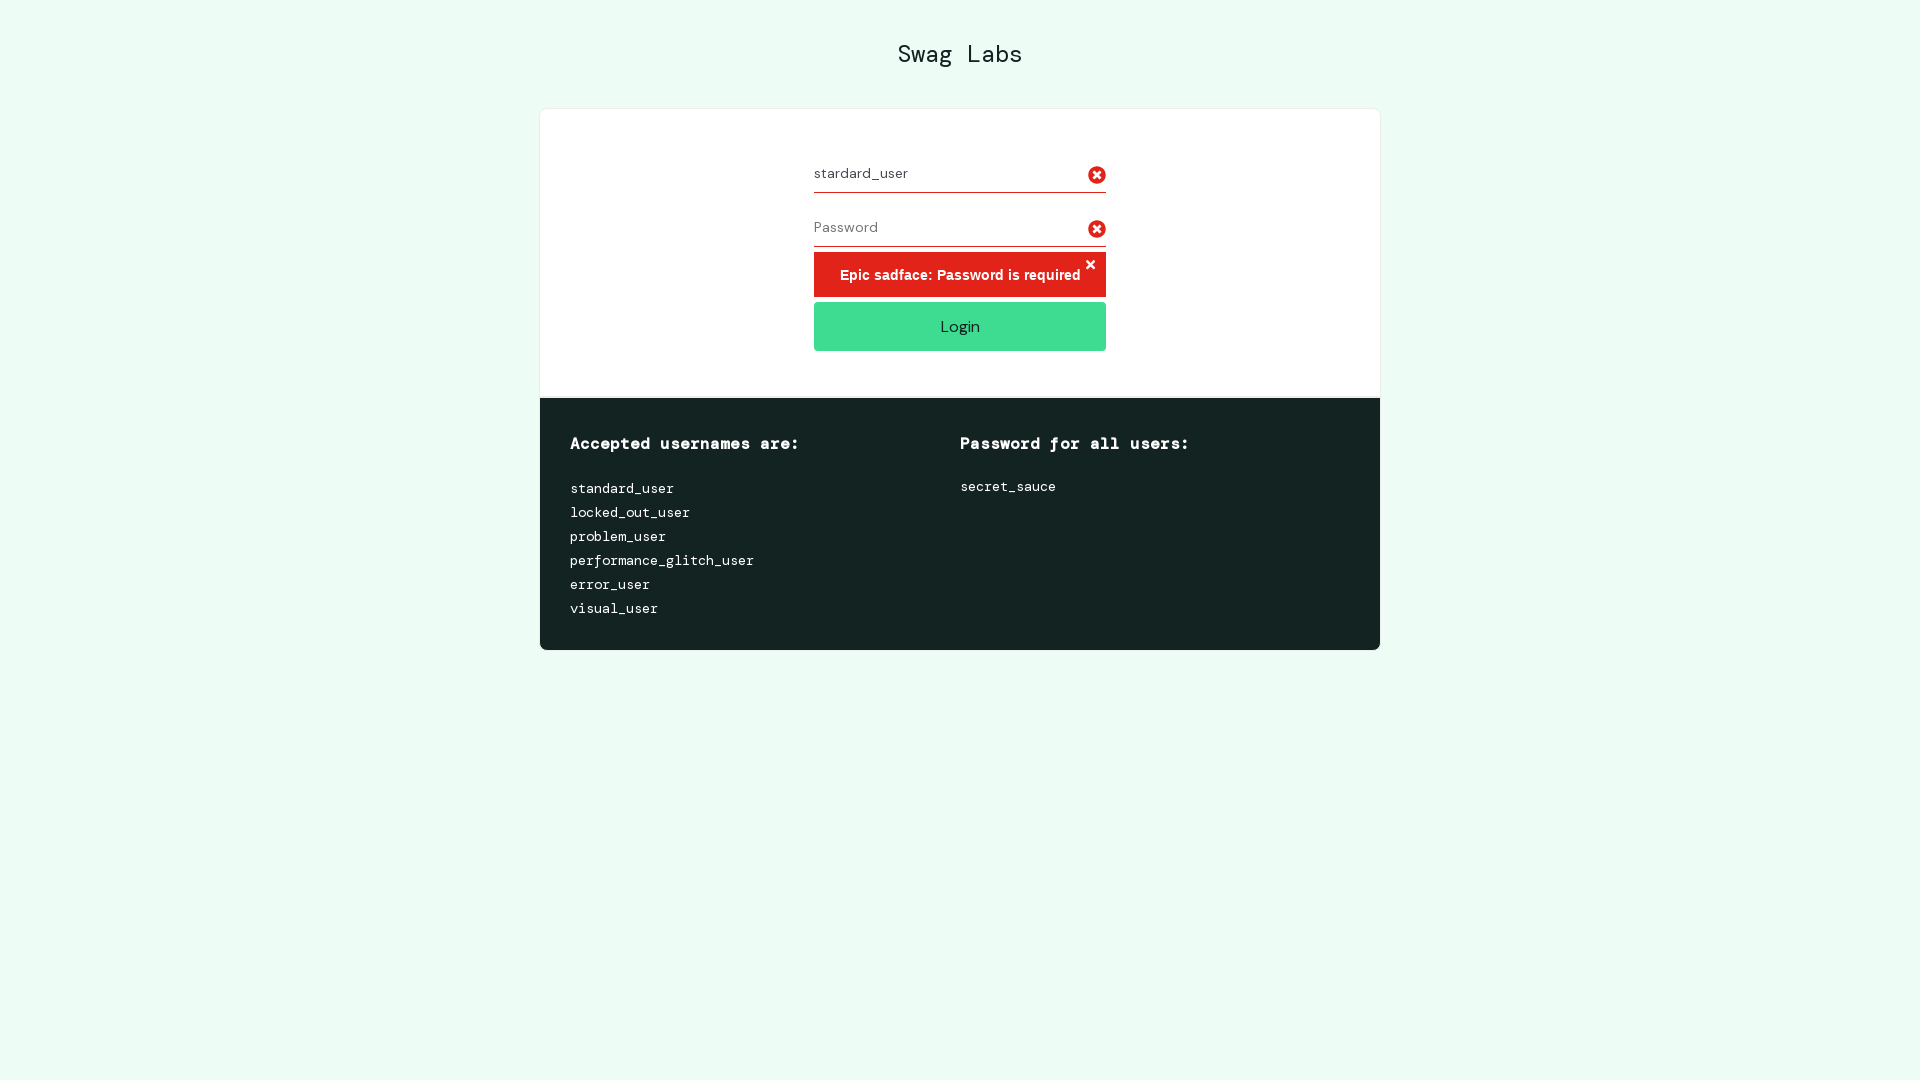

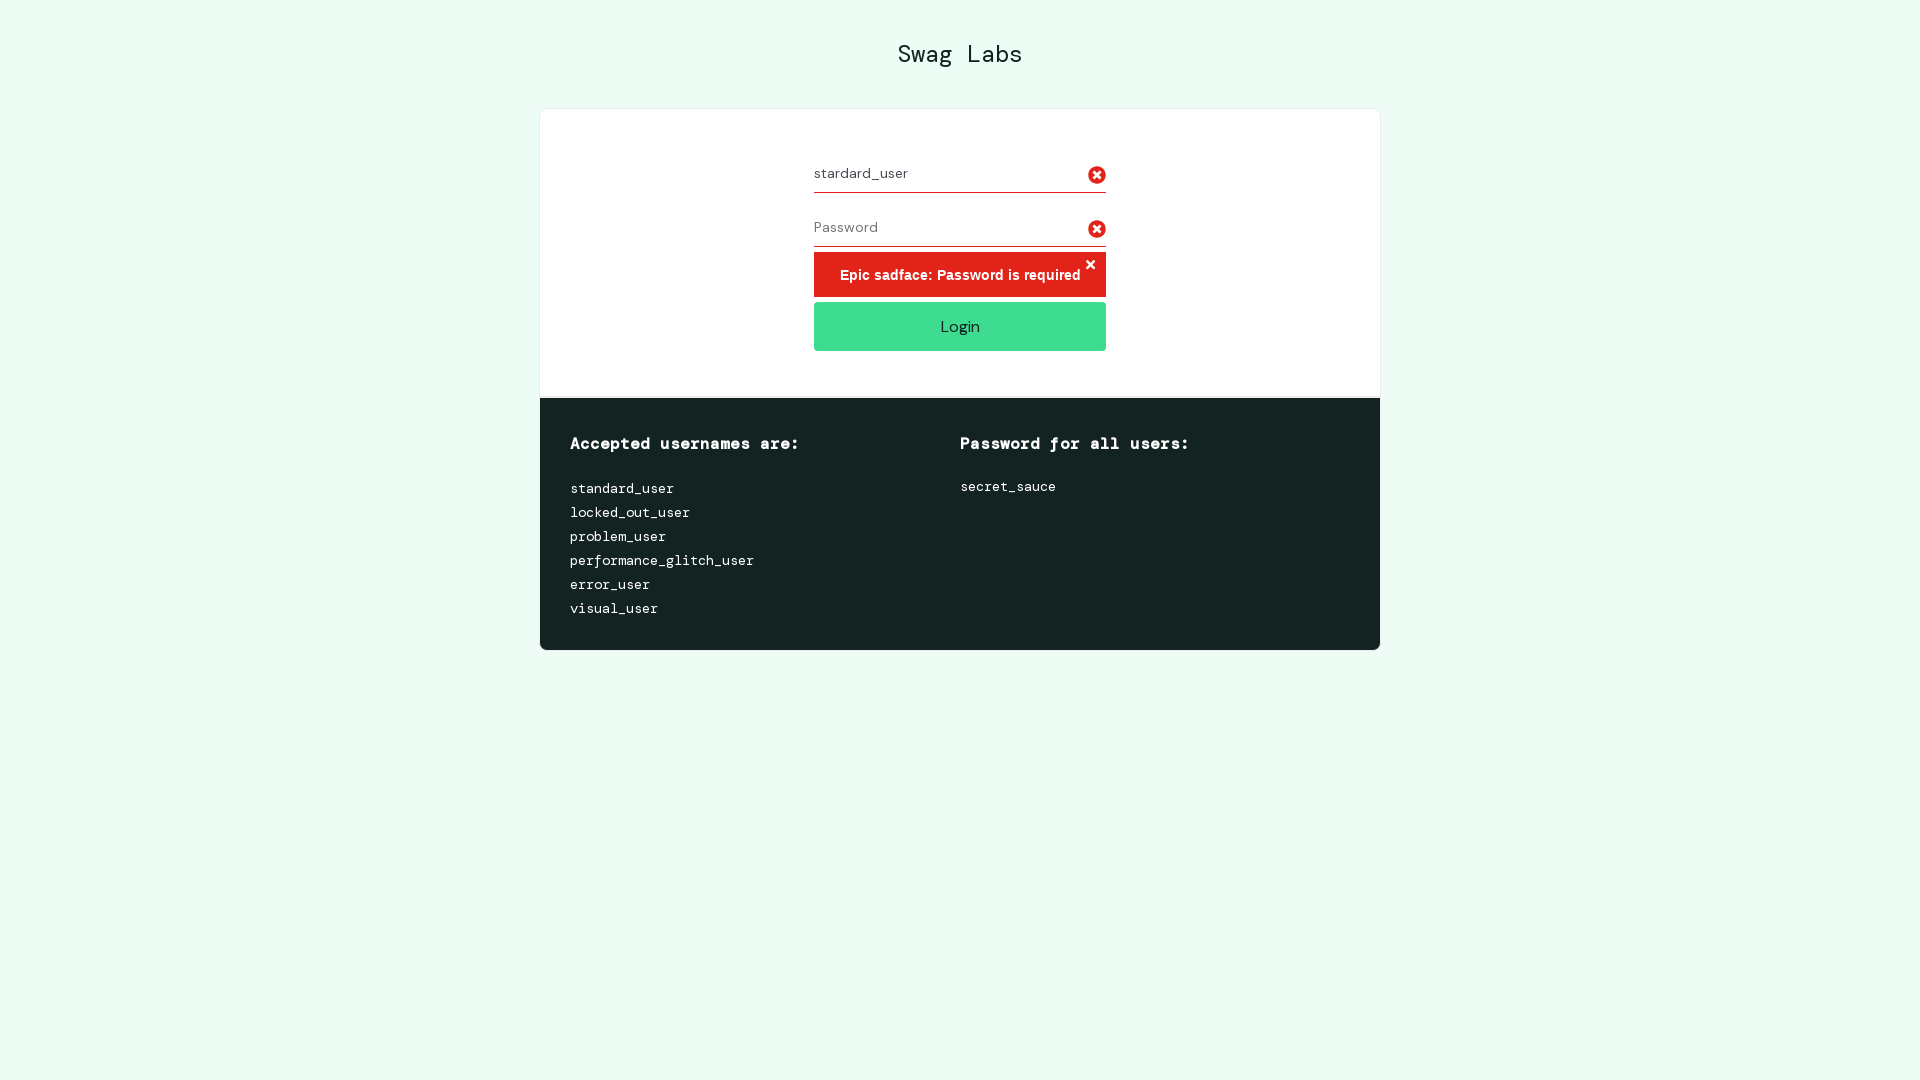